Tests jQuery UI drag-and-drop functionality by dragging an element from source to destination within an iframe

Starting URL: https://jqueryui.com/droppable/

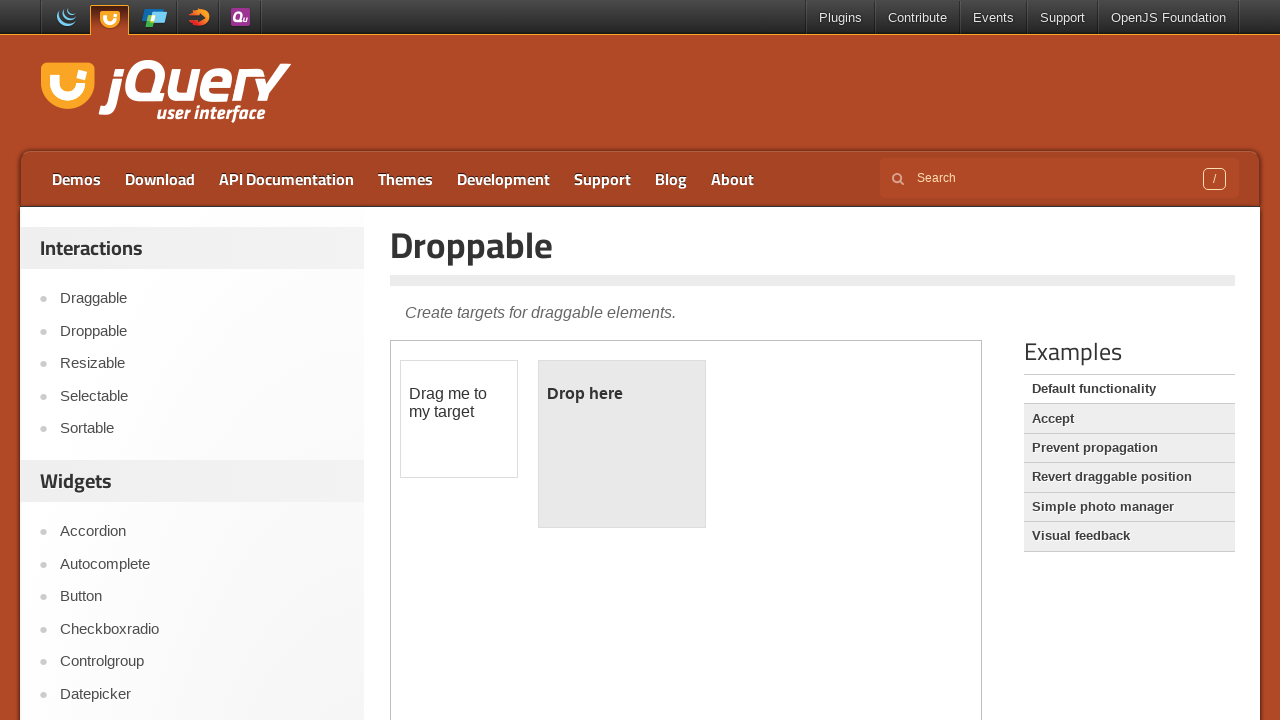

Located the demo-frame iframe containing draggable/droppable elements
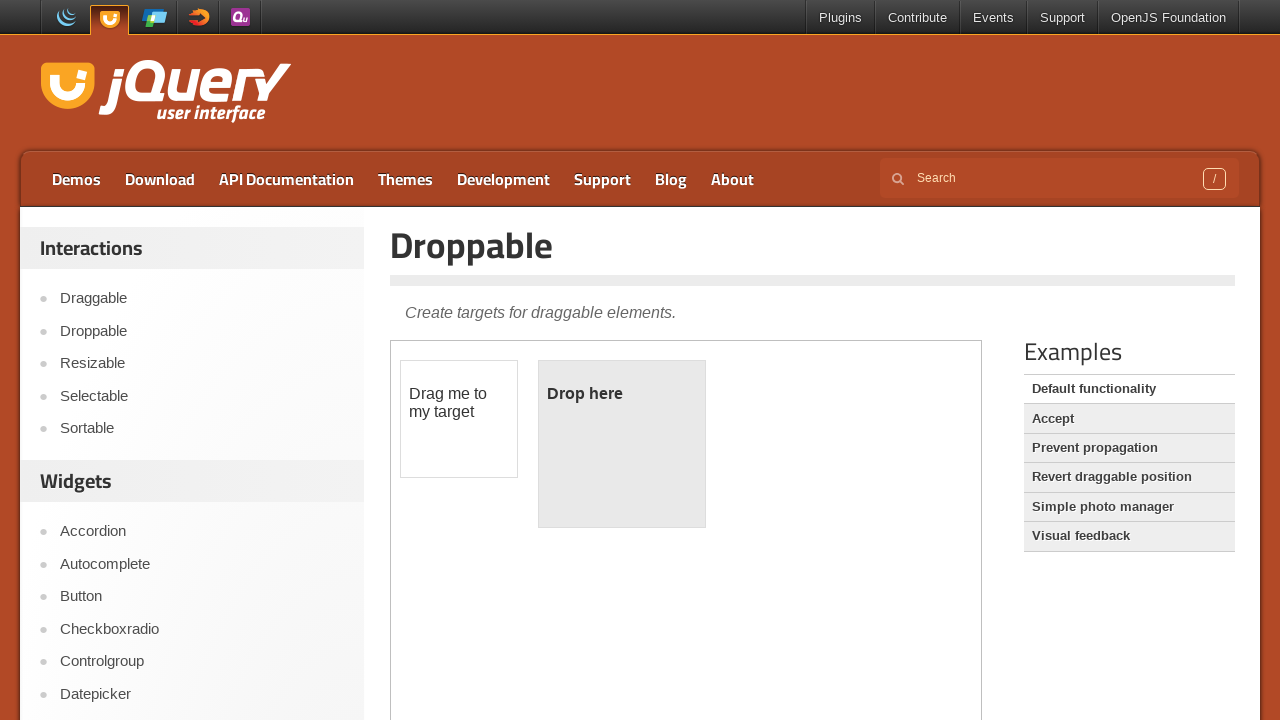

Located the draggable element with ID 'draggable'
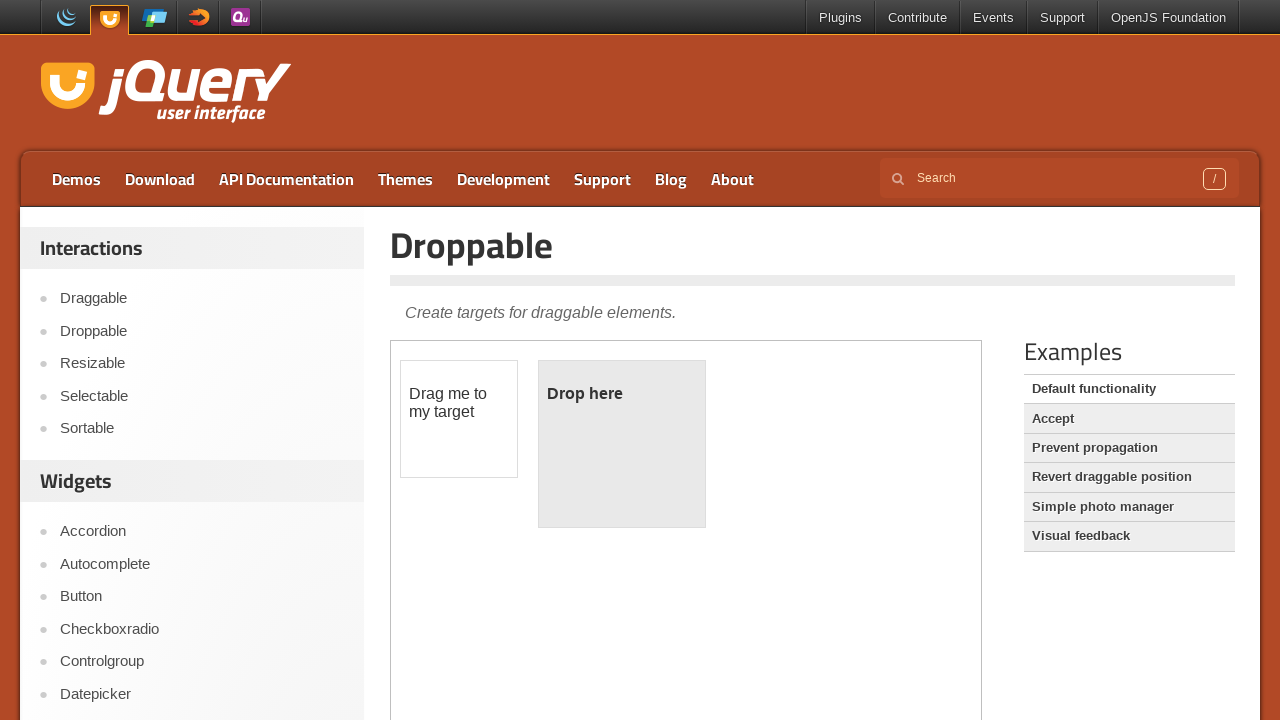

Located the droppable element with ID 'droppable'
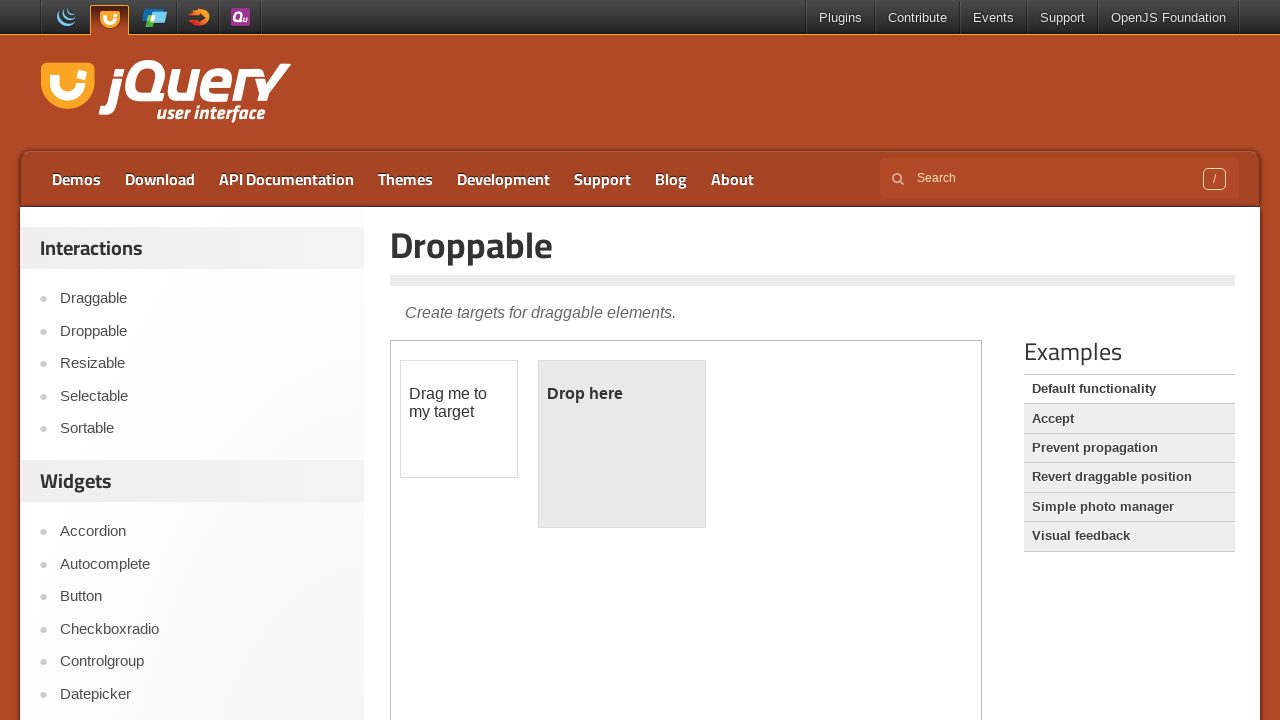

Dragged the draggable element to the droppable element at (622, 444)
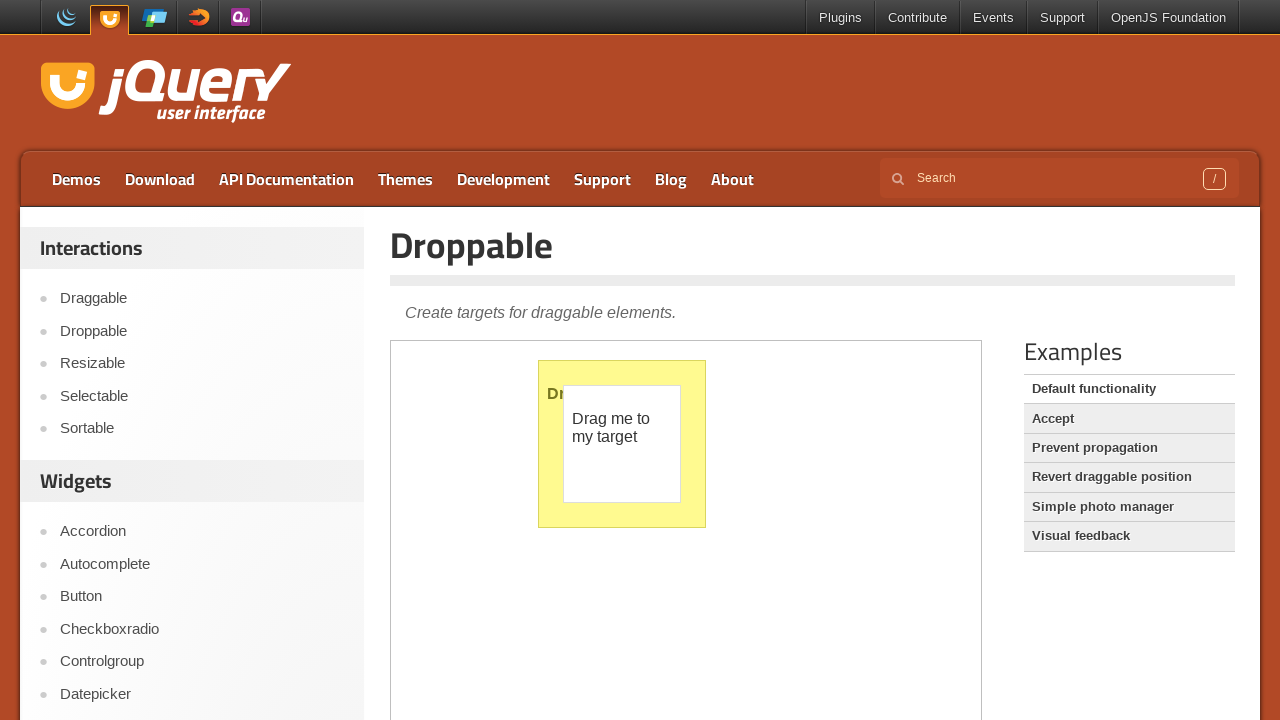

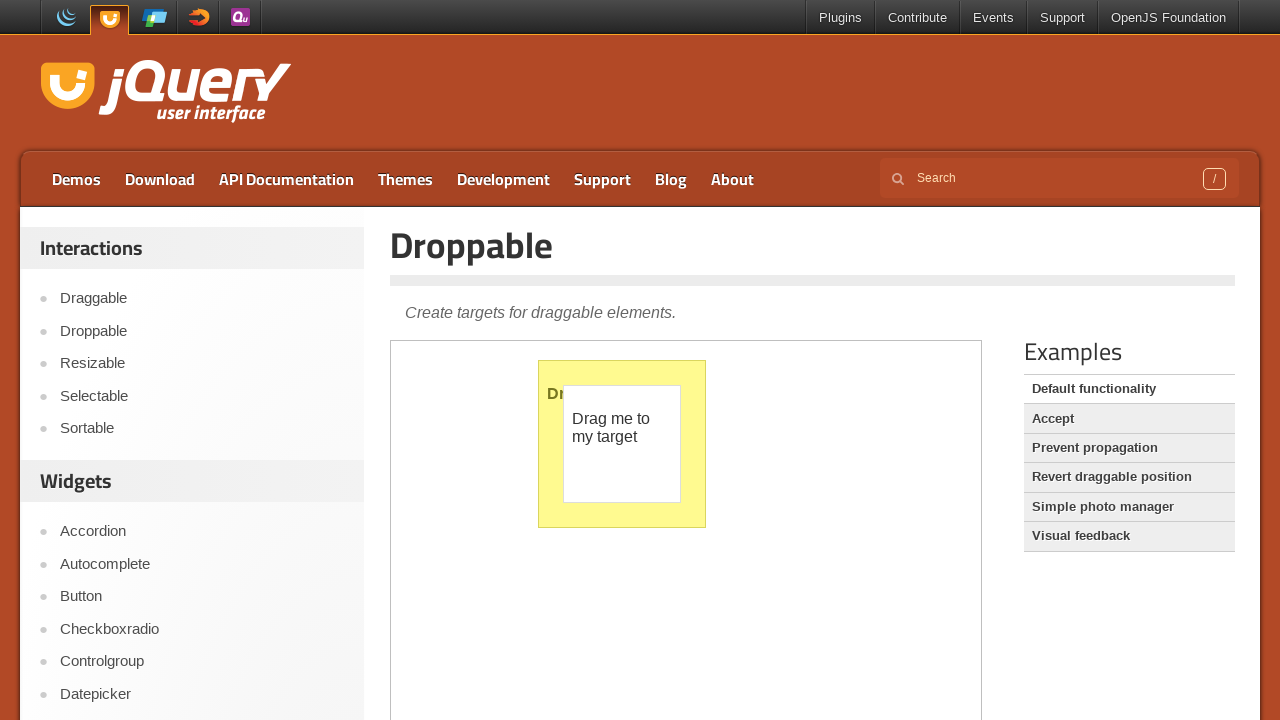